Tests various form elements on an automation practice page including checkboxes, text inputs, and verifying element text

Starting URL: https://rahulshettyacademy.com/AutomationPractice/

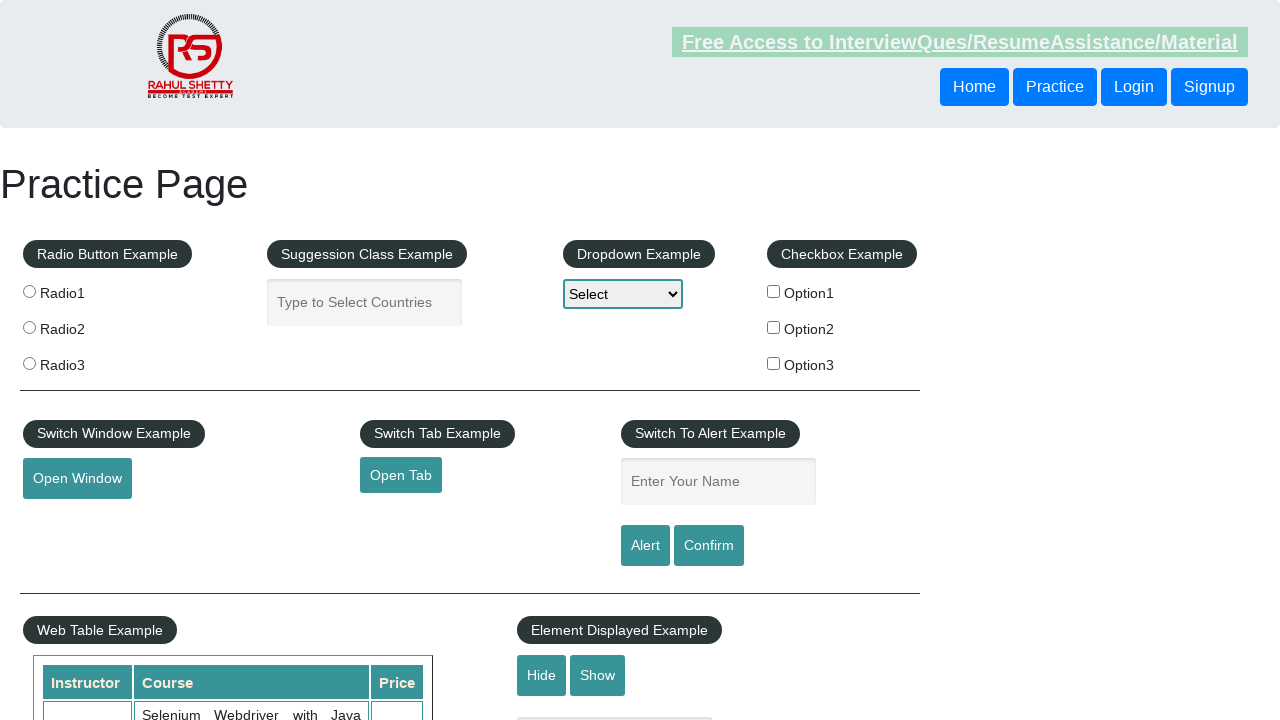

Clicked the first checkbox option at (774, 291) on #checkBoxOption1
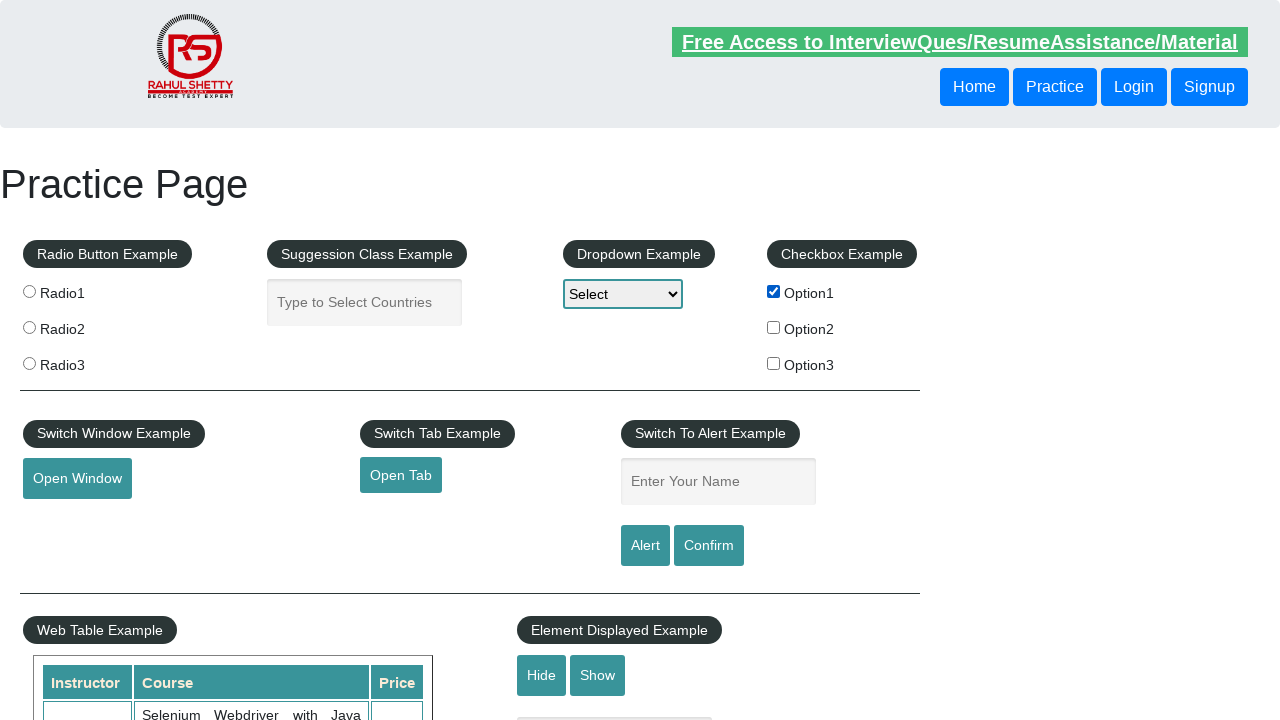

Filled autocomplete input field with 'test test' on input#autocomplete
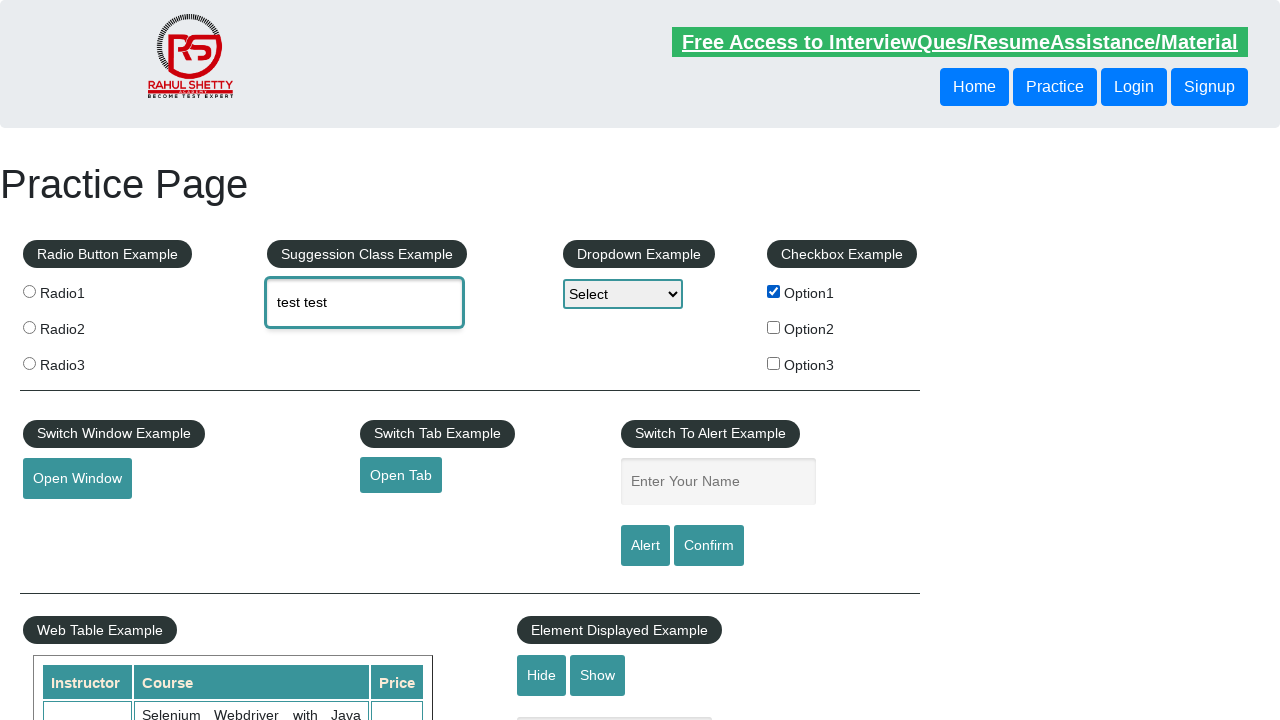

Filled name input field with 'test test' on input[name='enter-name']
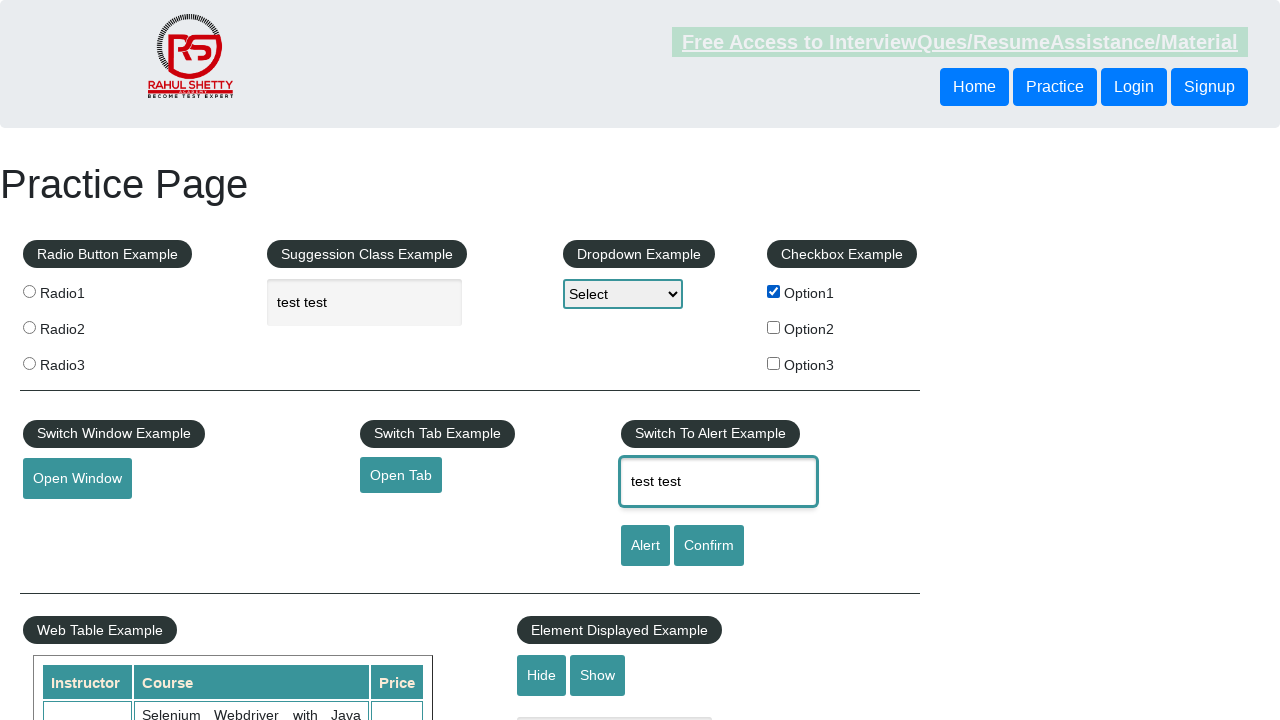

Waited 5 seconds for results to display
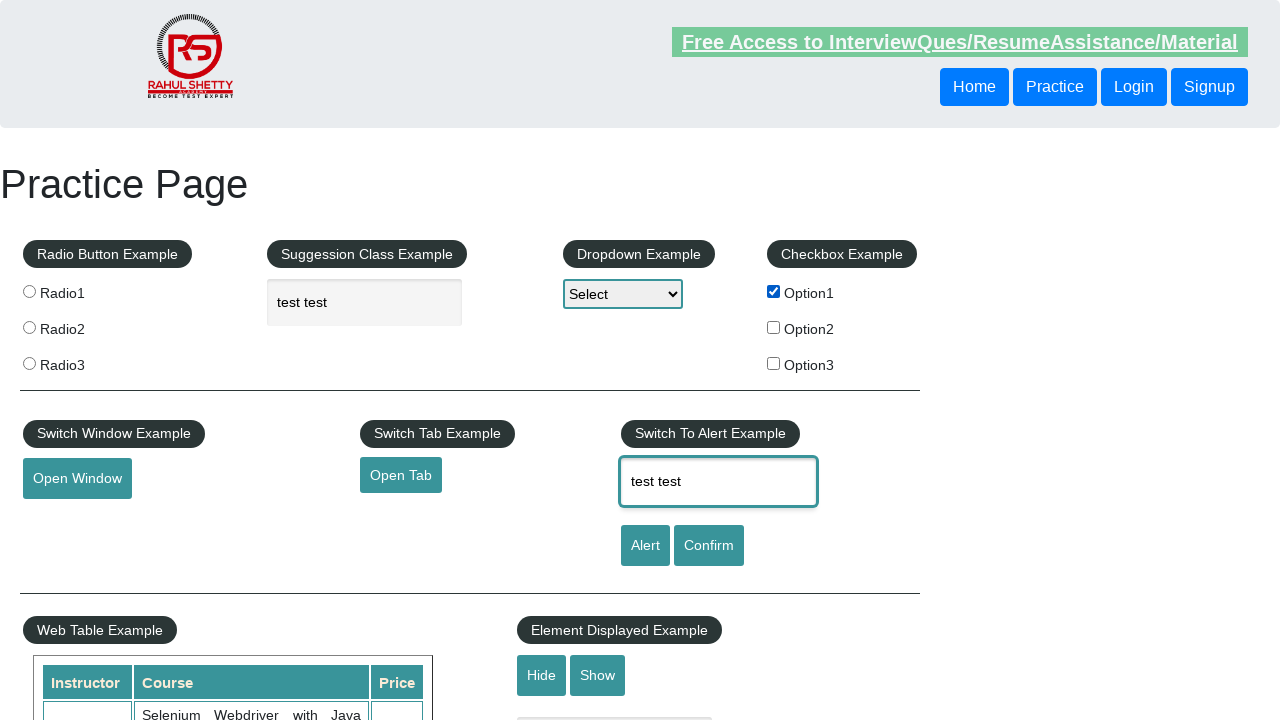

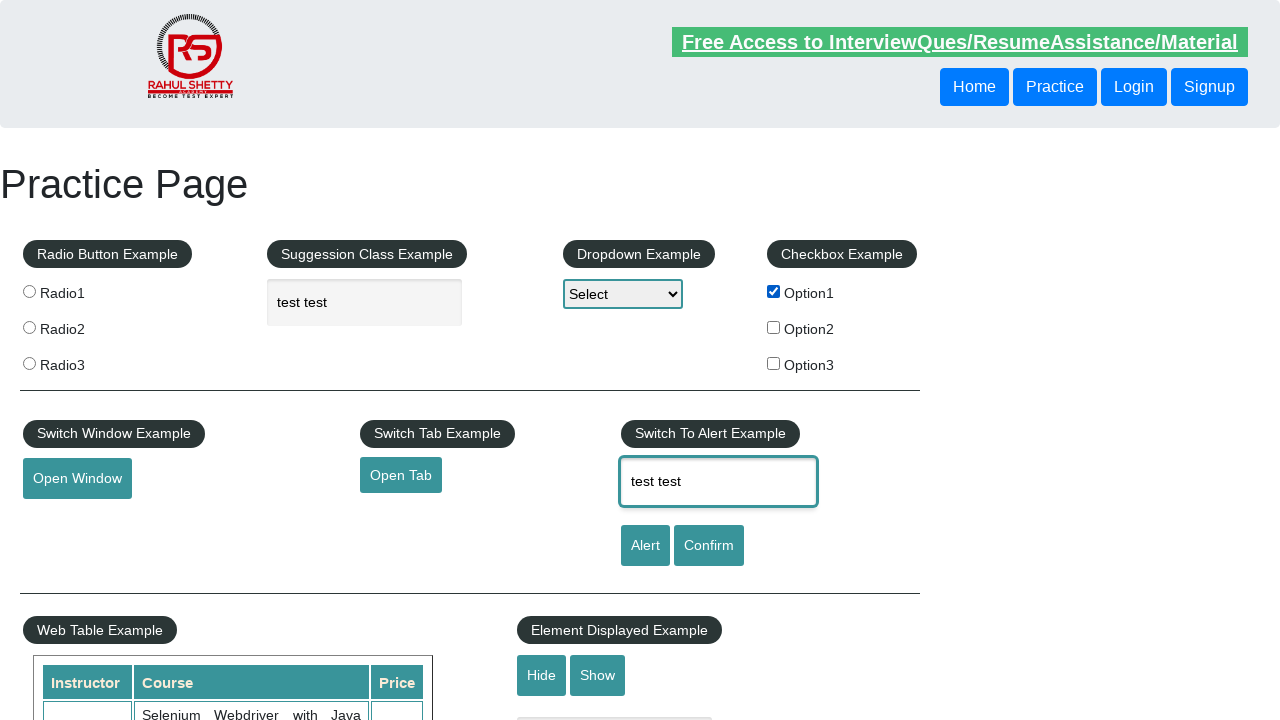